Tests opening a new tab by clicking a button and verifying the new tab opens

Starting URL: https://codenboxautomationlab.com/practice/

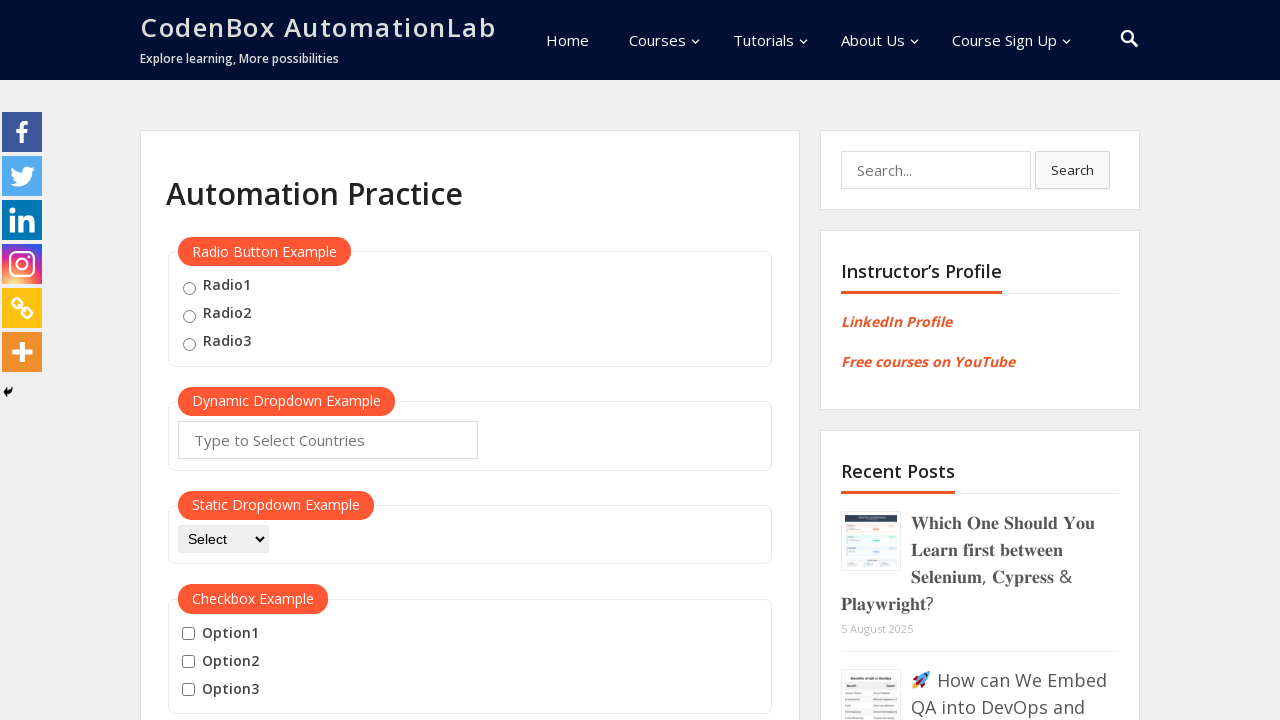

Clicked button to open new tab at (210, 361) on #opentab
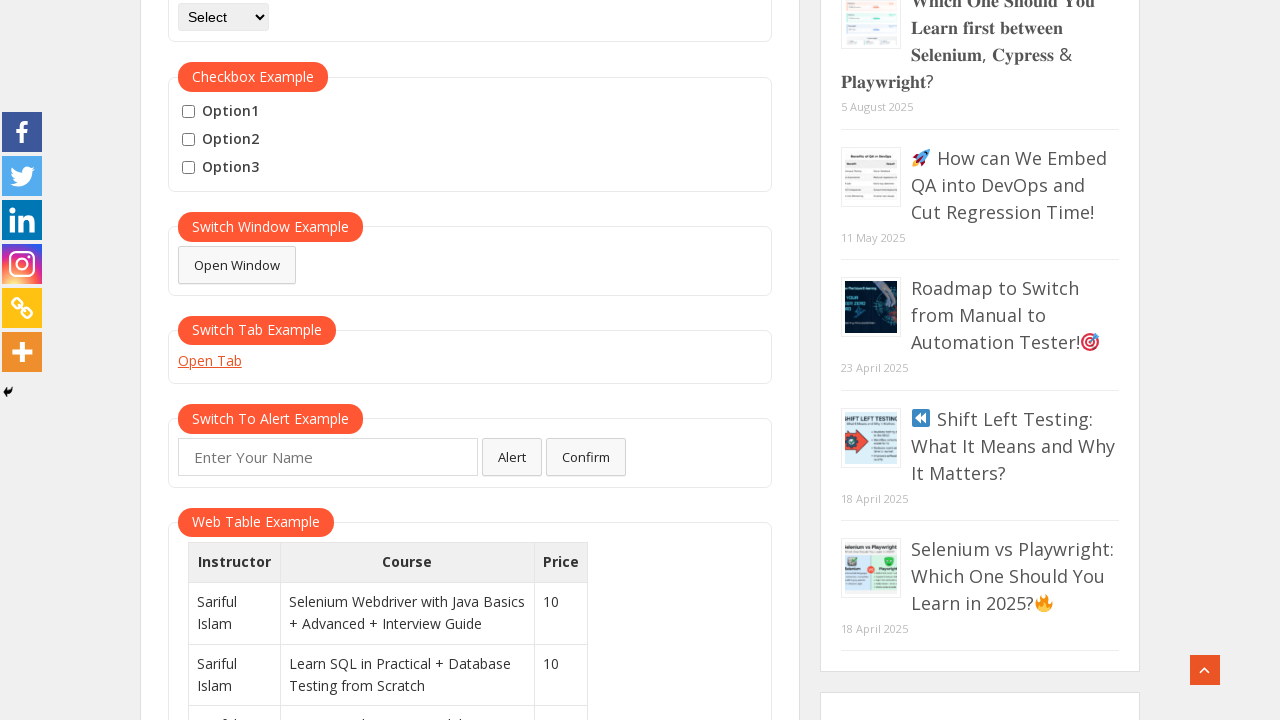

New tab opened successfully
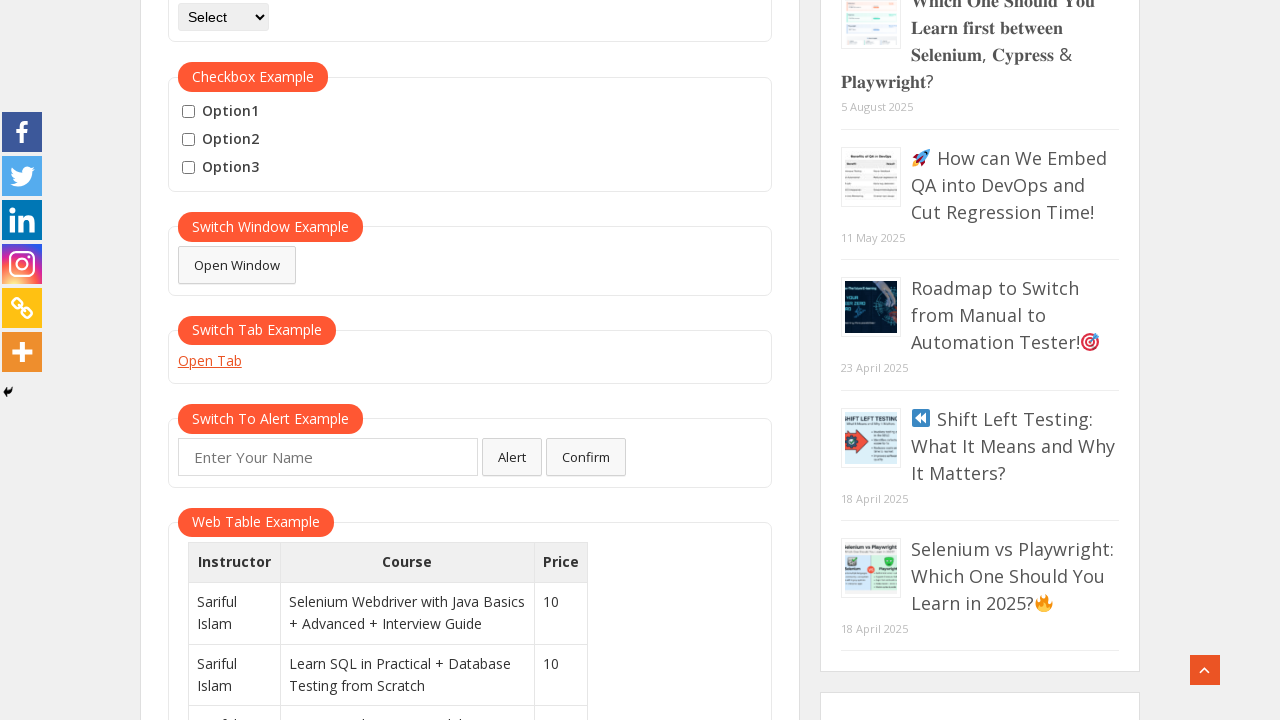

New tab finished loading
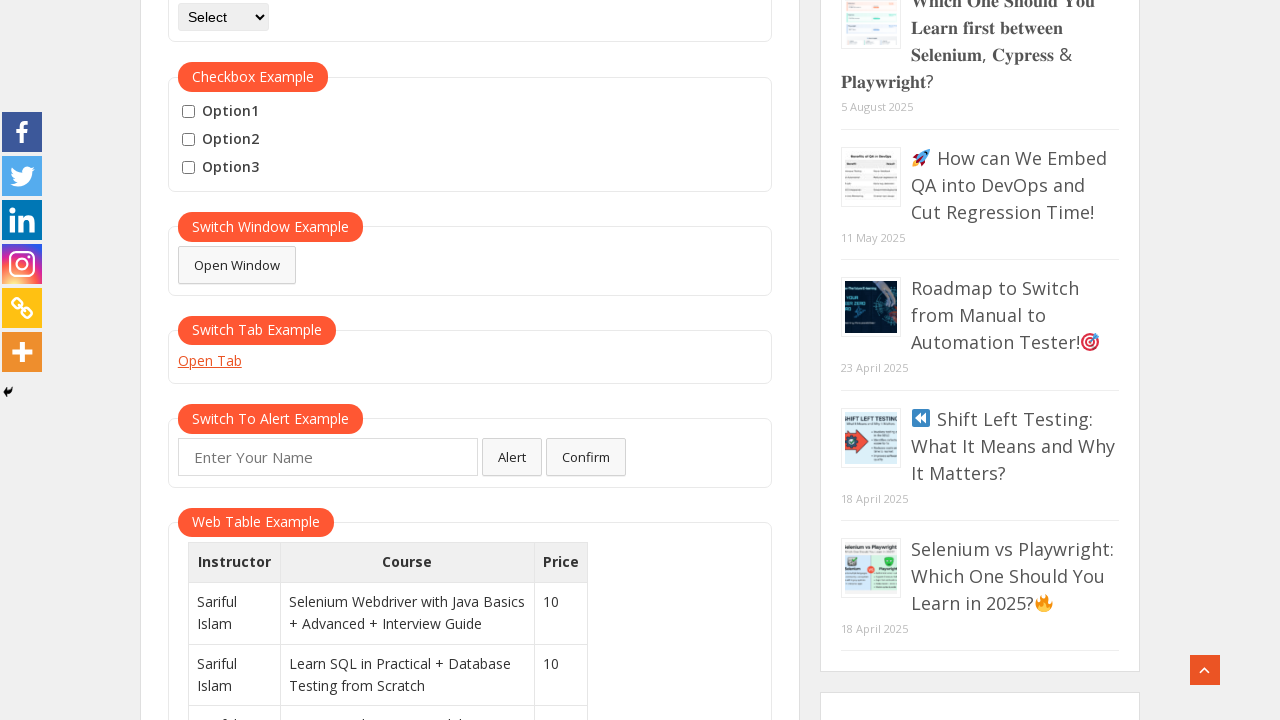

Switched back to original tab
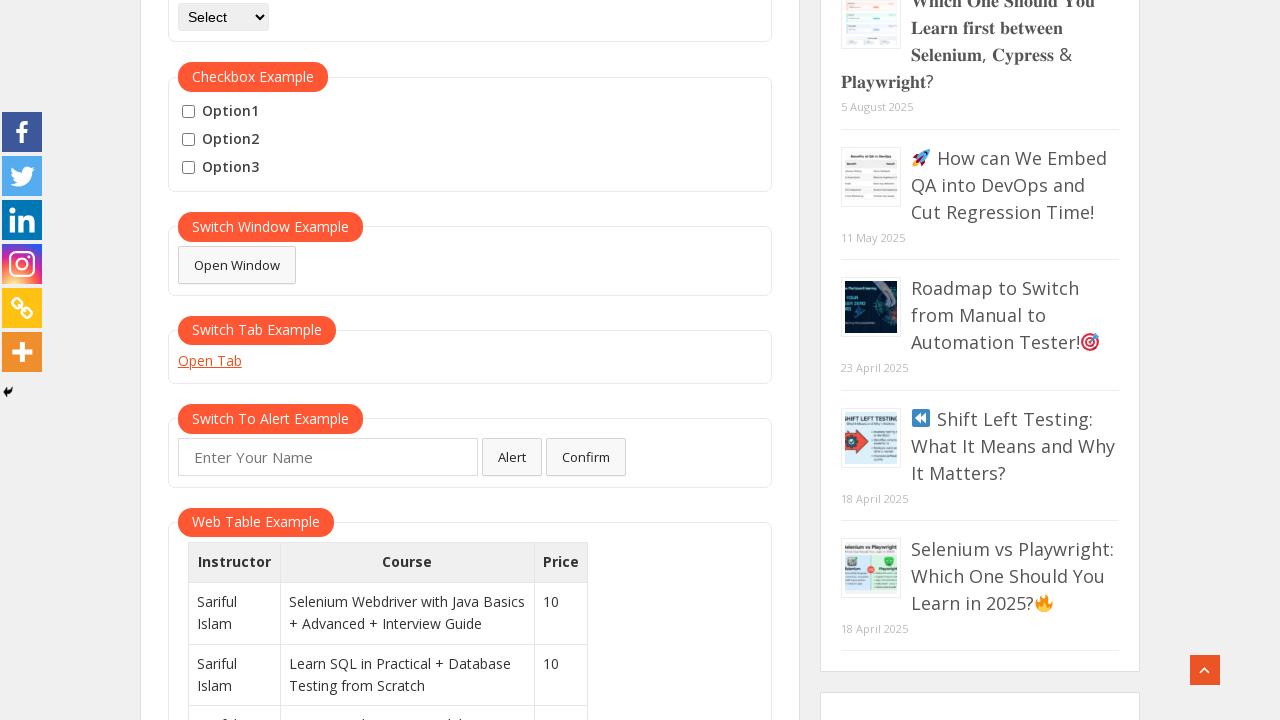

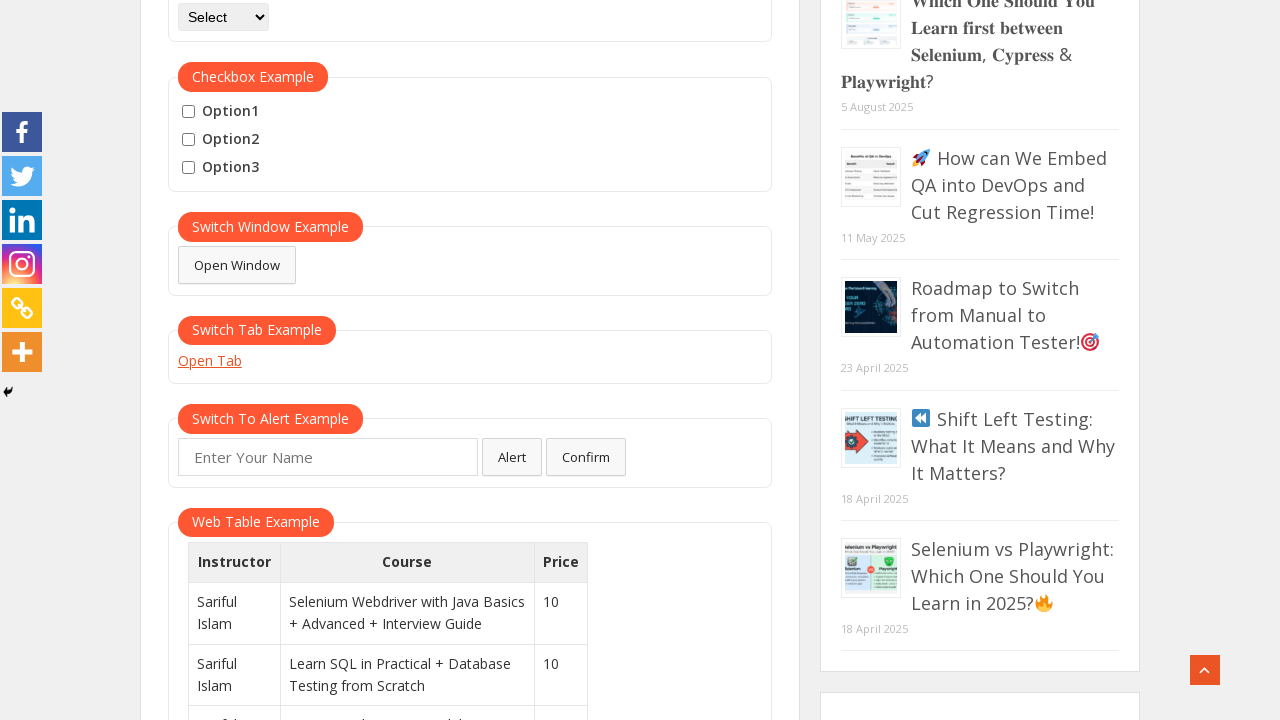